Tests file download functionality by clicking on a download link and verifying the file is downloaded

Starting URL: https://testcenter.techproeducation.com/index.php?page=file-download

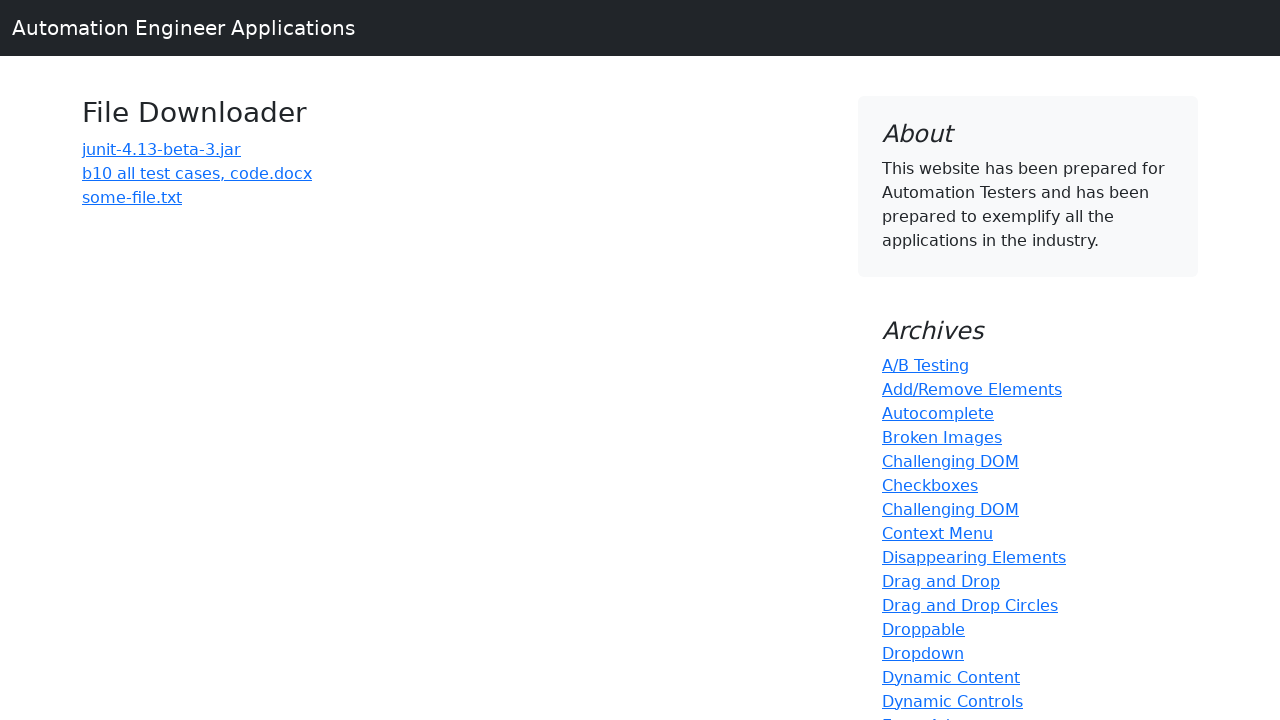

Clicked on the file download link 'b10 all test cases' at (197, 173) on a:has-text('b10 all test cases,')
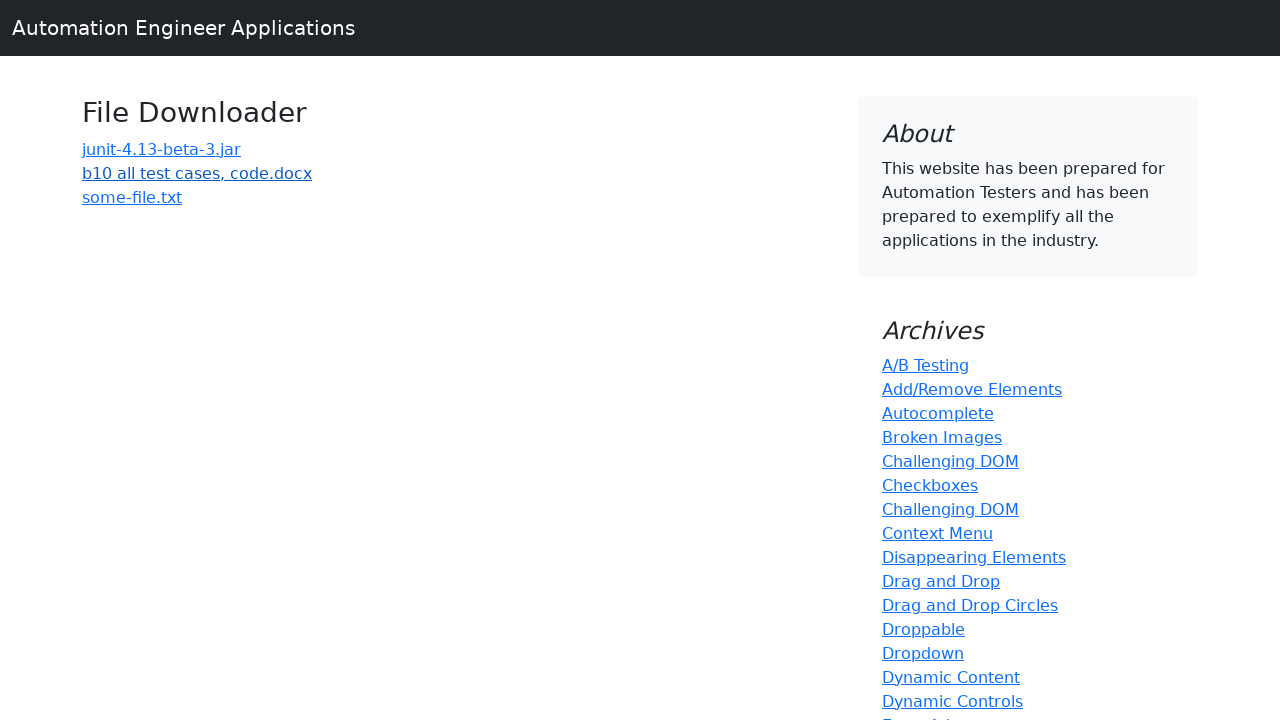

File download completed and captured at (197, 173) on a:has-text('b10 all test cases,')
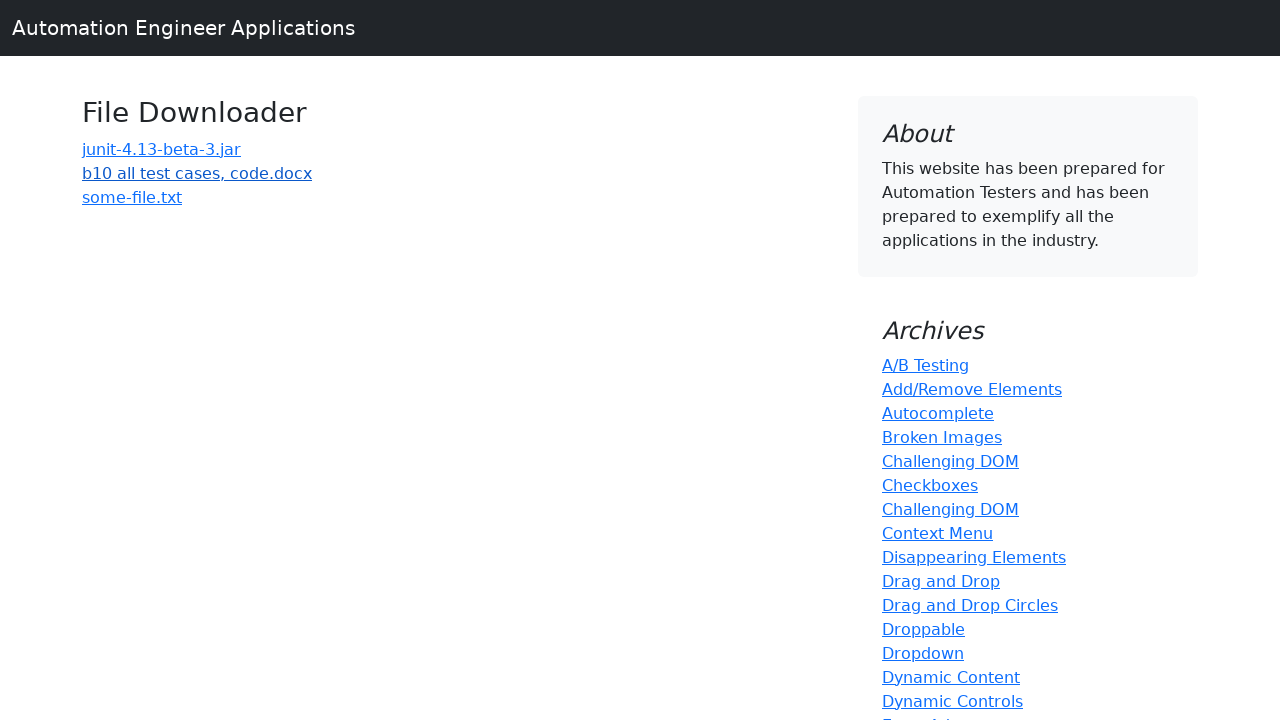

Verified downloaded filename contains 'b10 all test cases'
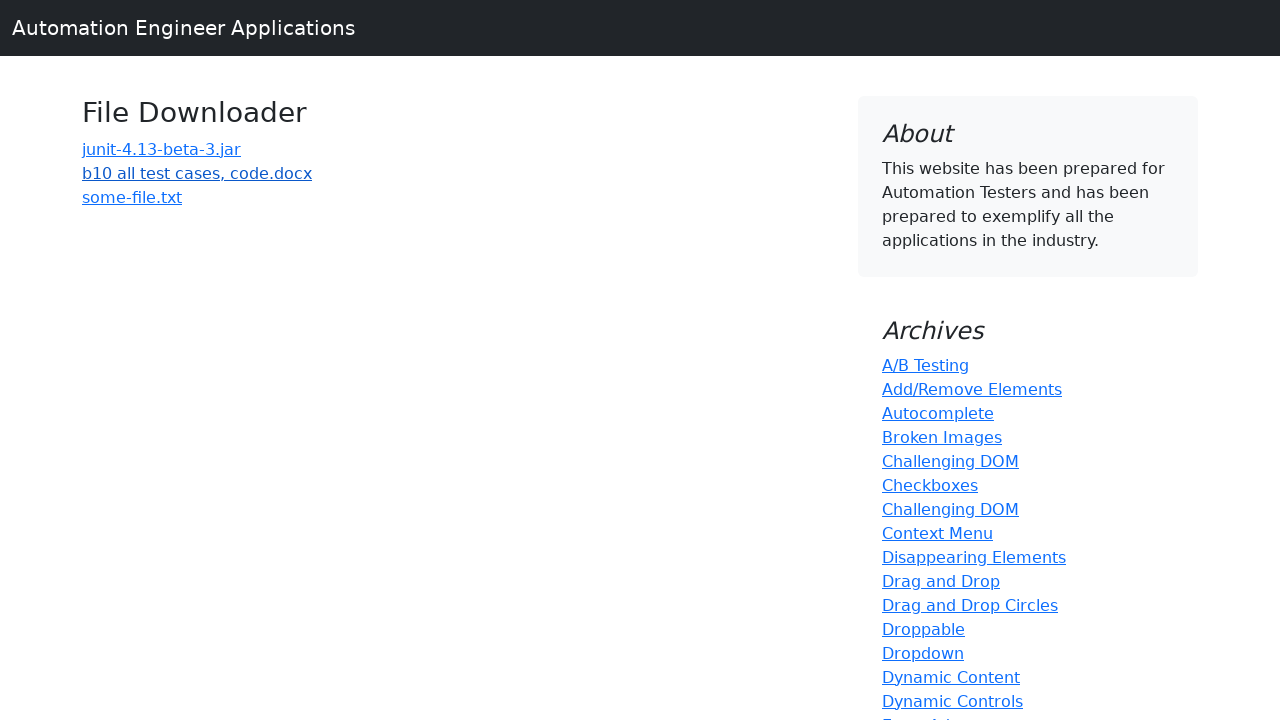

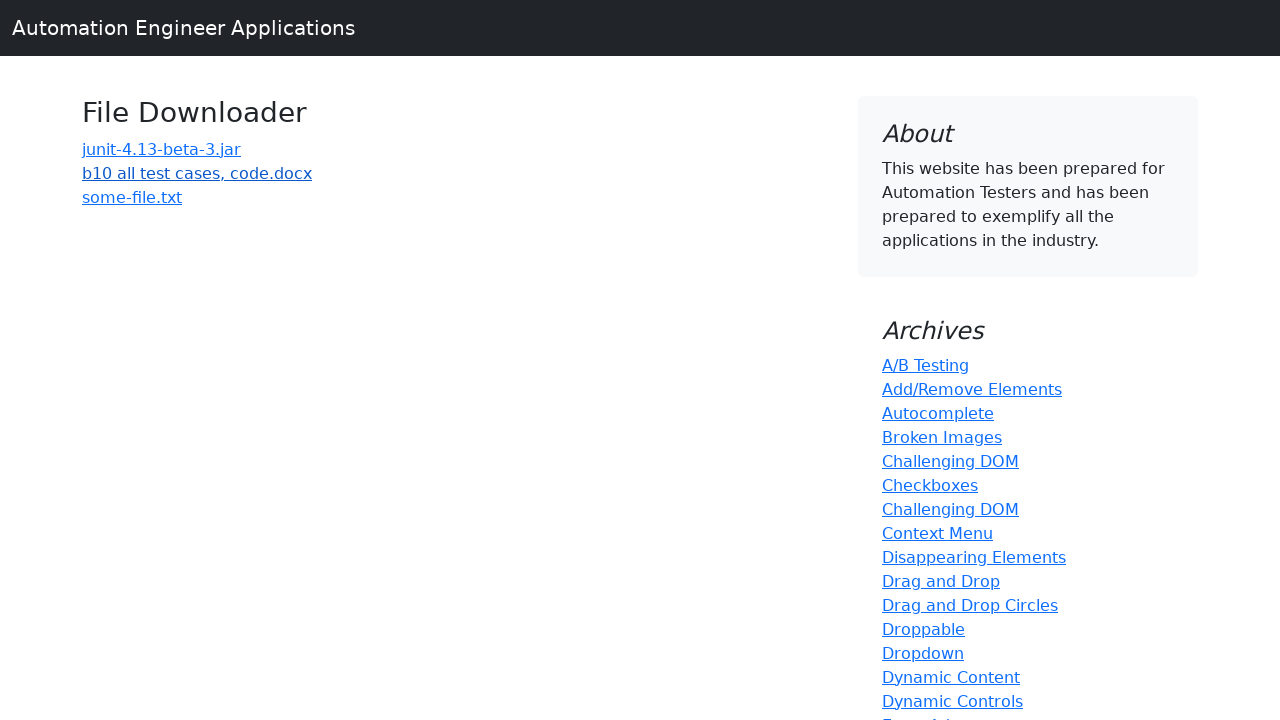